Tests a text box form by navigating to the Elements section, selecting Text Box, and filling out personal information fields including full name, email, and addresses before submitting.

Starting URL: https://demoqa.com/

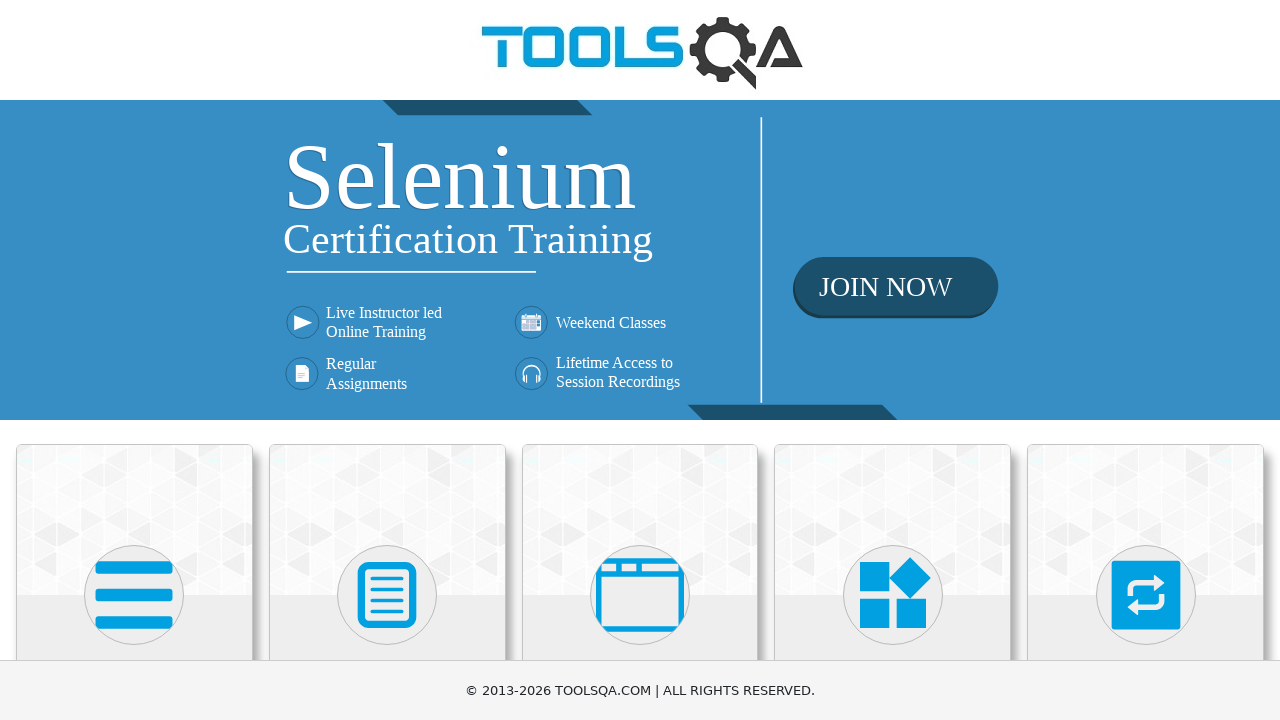

Scrolled down to view Elements section
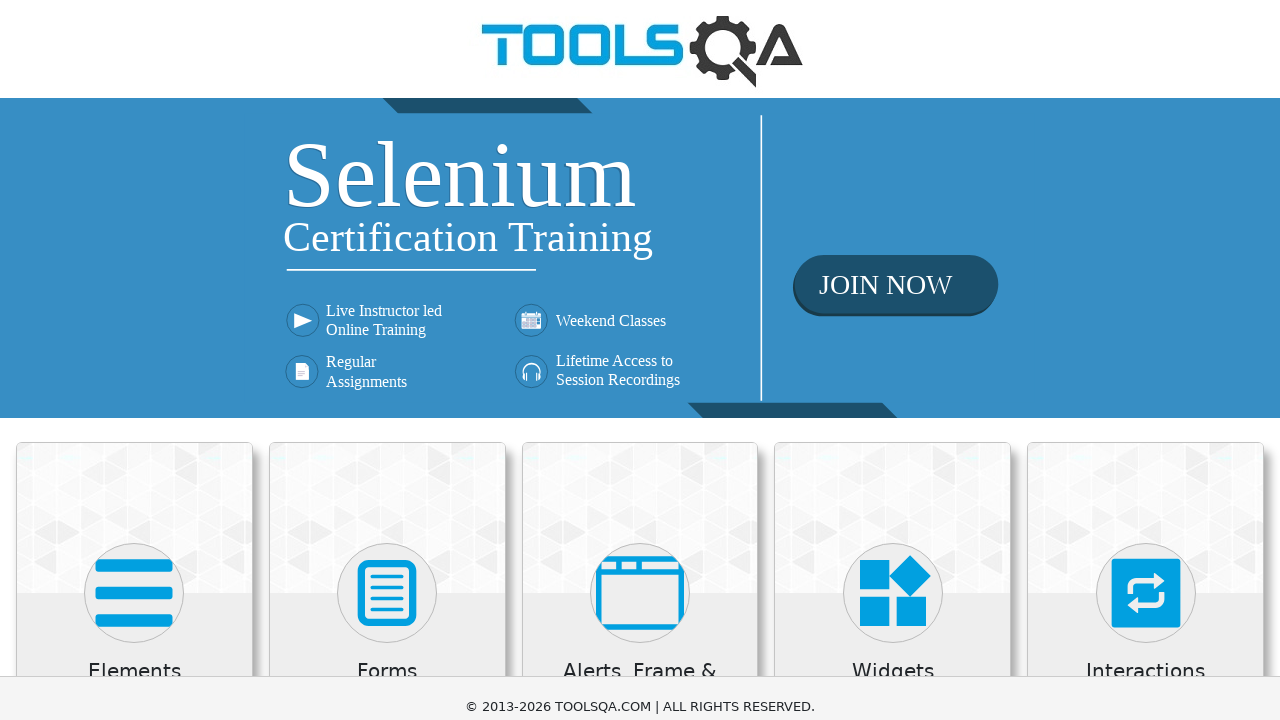

Clicked on Elements section at (134, 6) on xpath=//h5[text()='Elements']
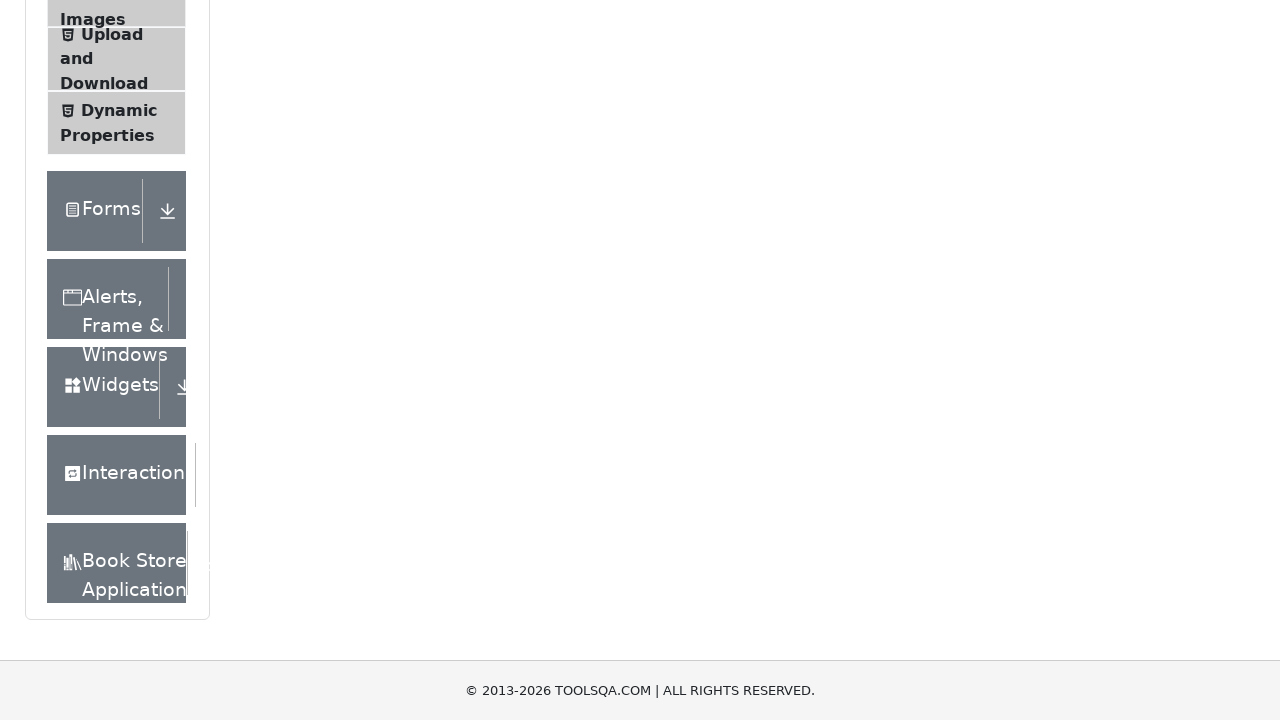

Waited 2 seconds for Elements section to load
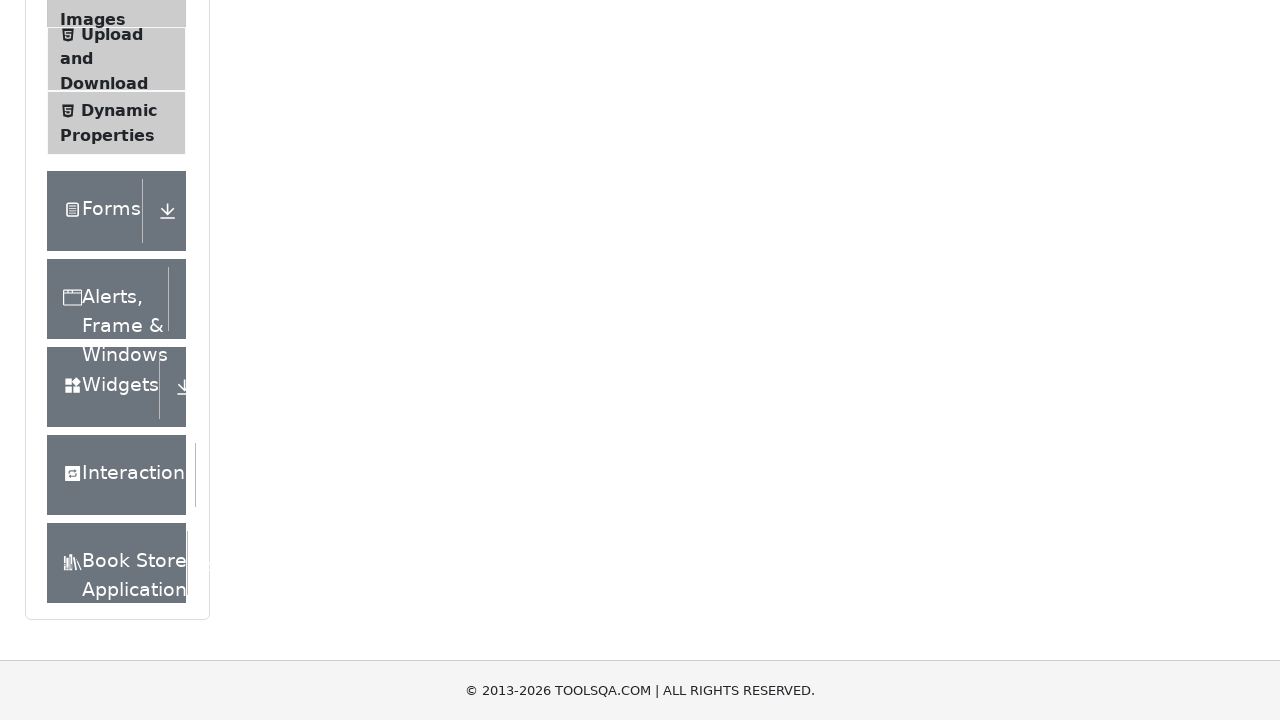

Scrolled down to see Text Box option
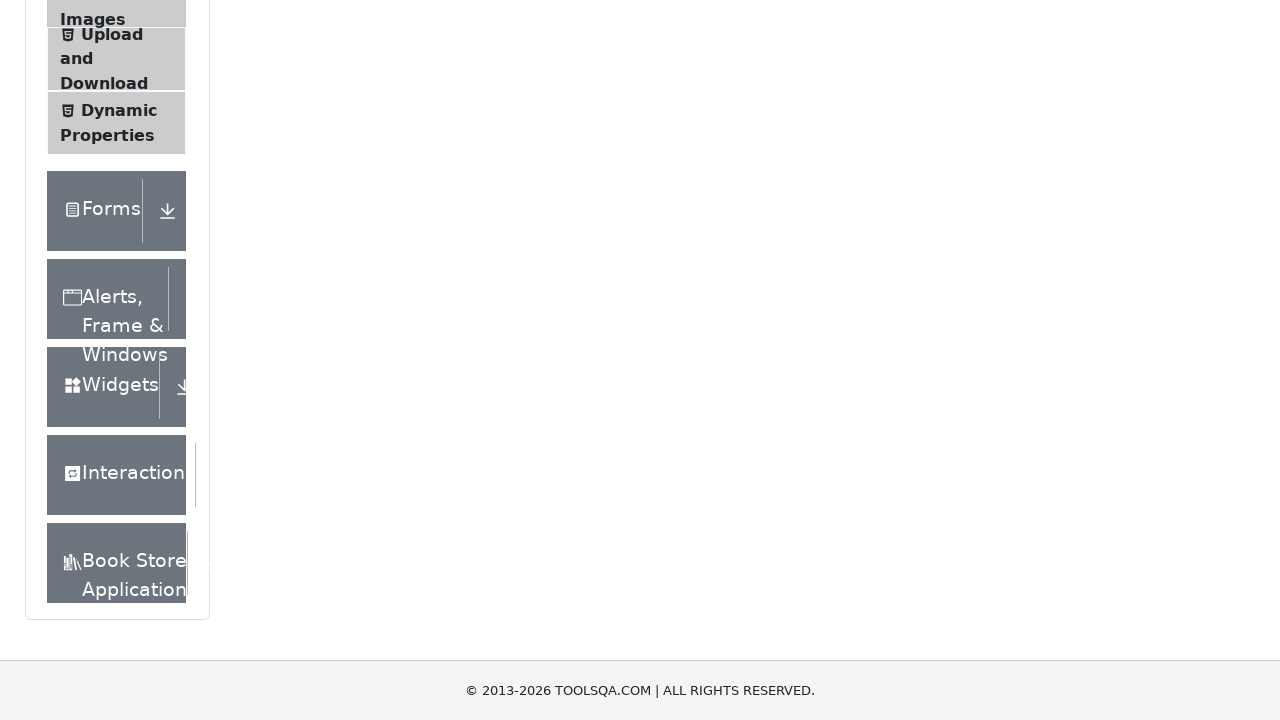

Clicked on Text Box menu item at (119, 261) on xpath=//span[text()='Text Box']
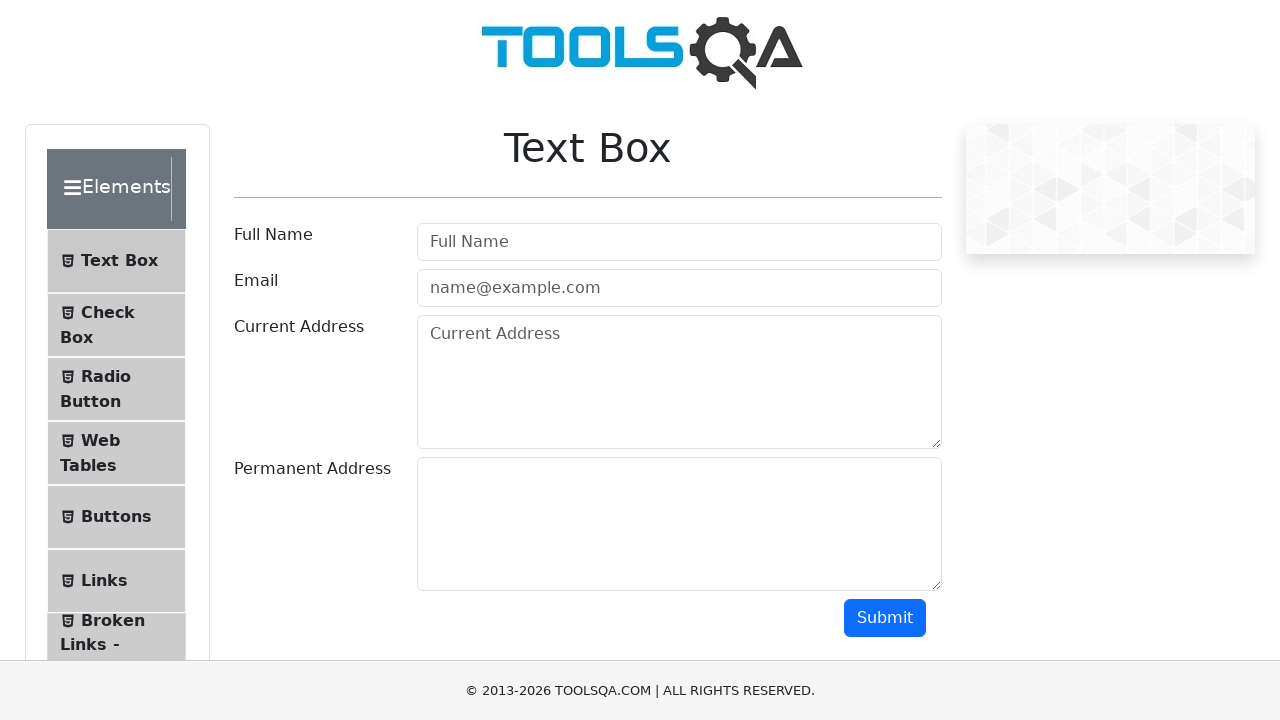

Scrolled down to see form fields
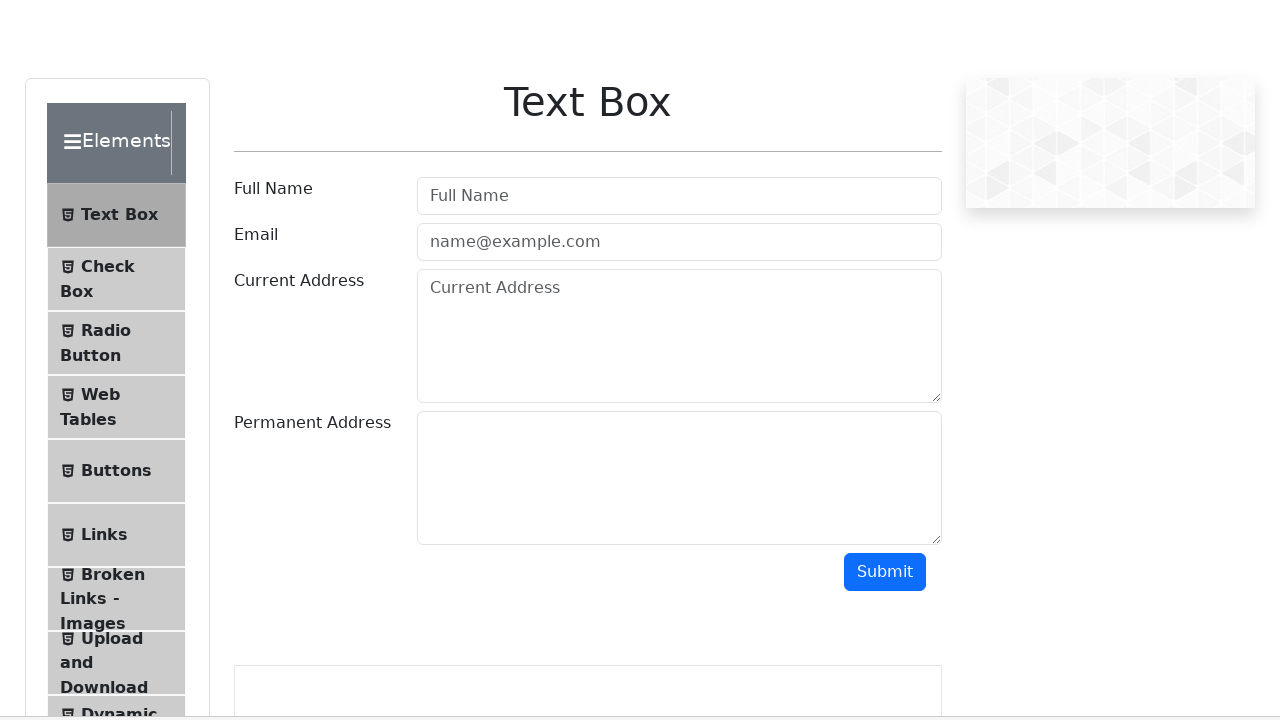

Filled in full name field with 'John Smith' on #userName
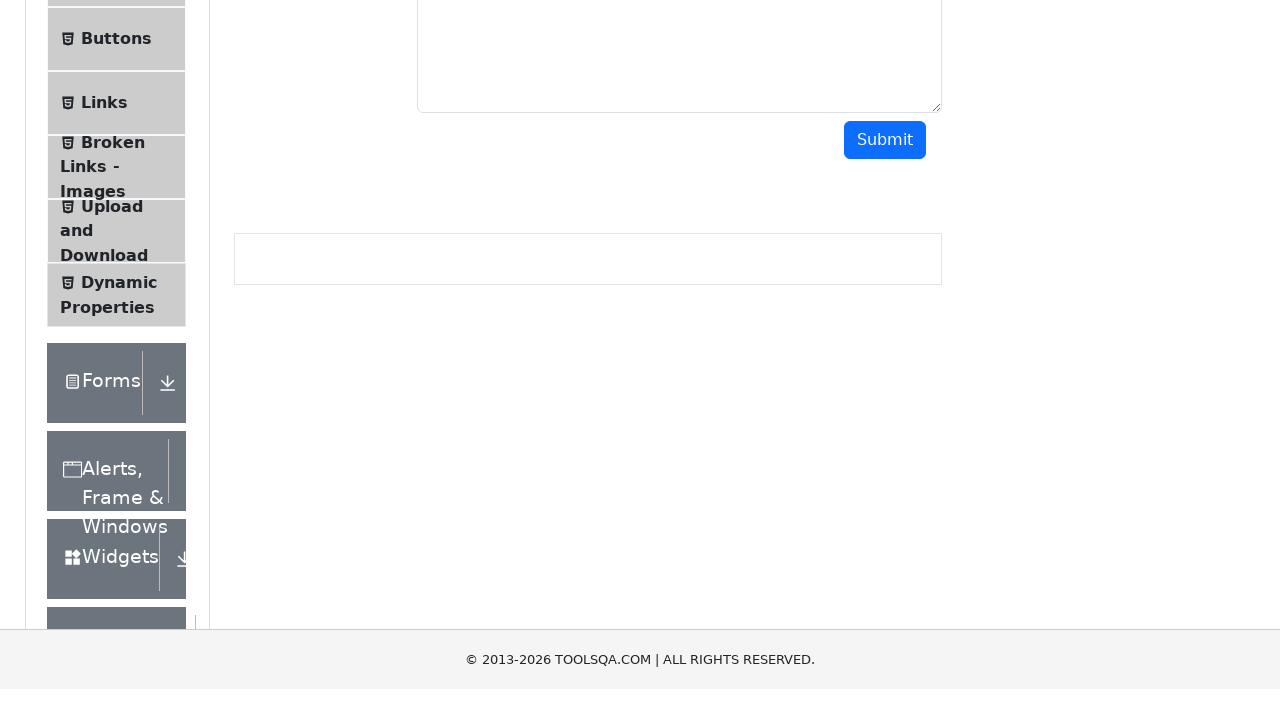

Filled in email field with 'john.smith@example.com' on #userEmail
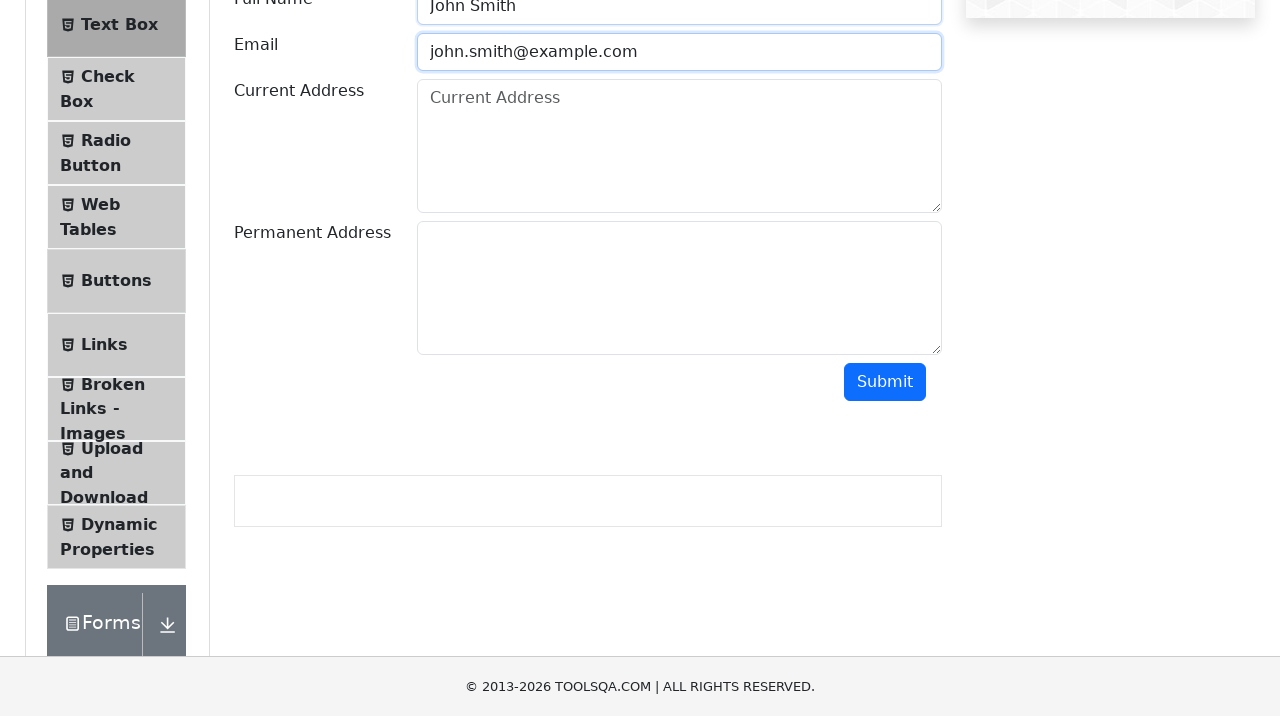

Filled in current address field on #currentAddress
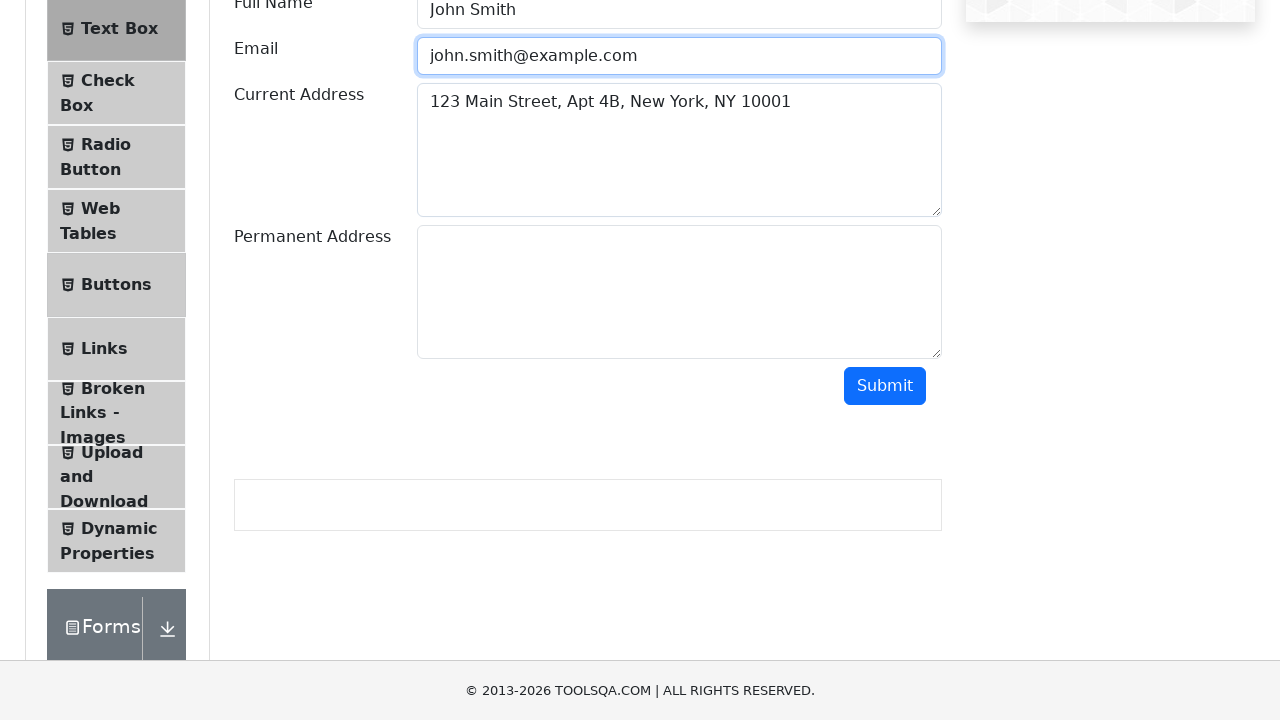

Filled in permanent address field on #permanentAddress
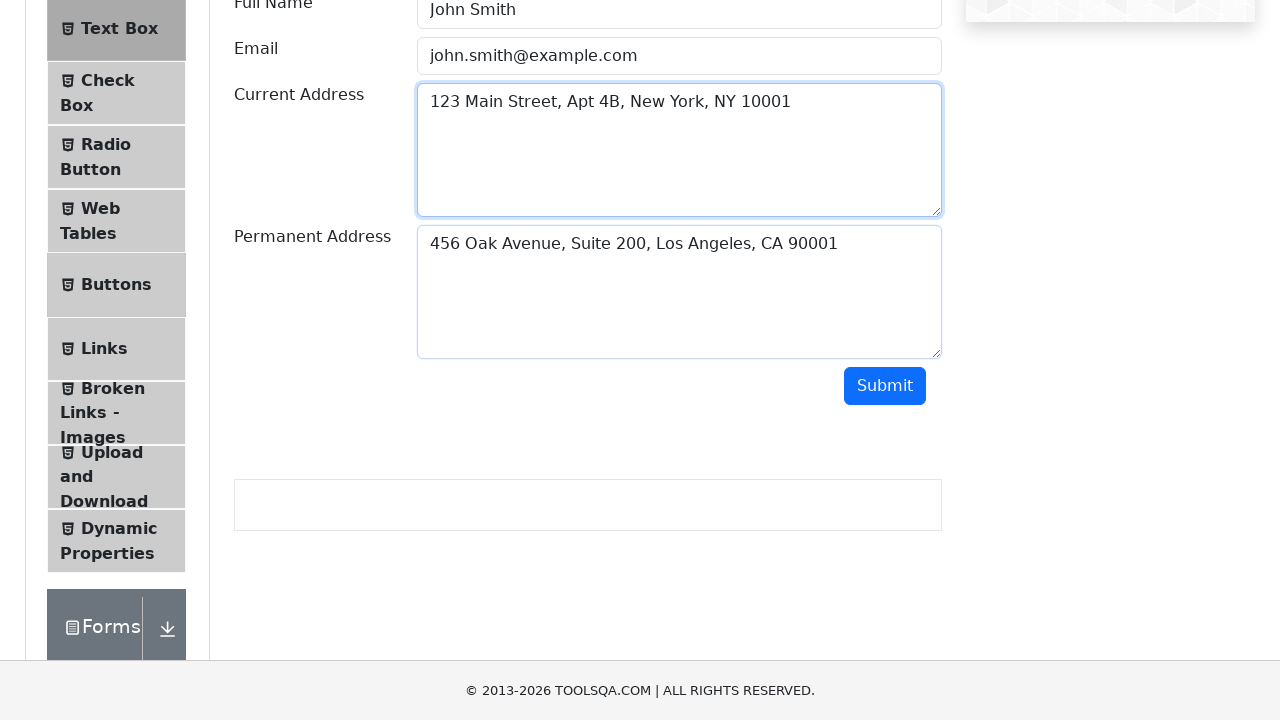

Scrolled down to see submit button
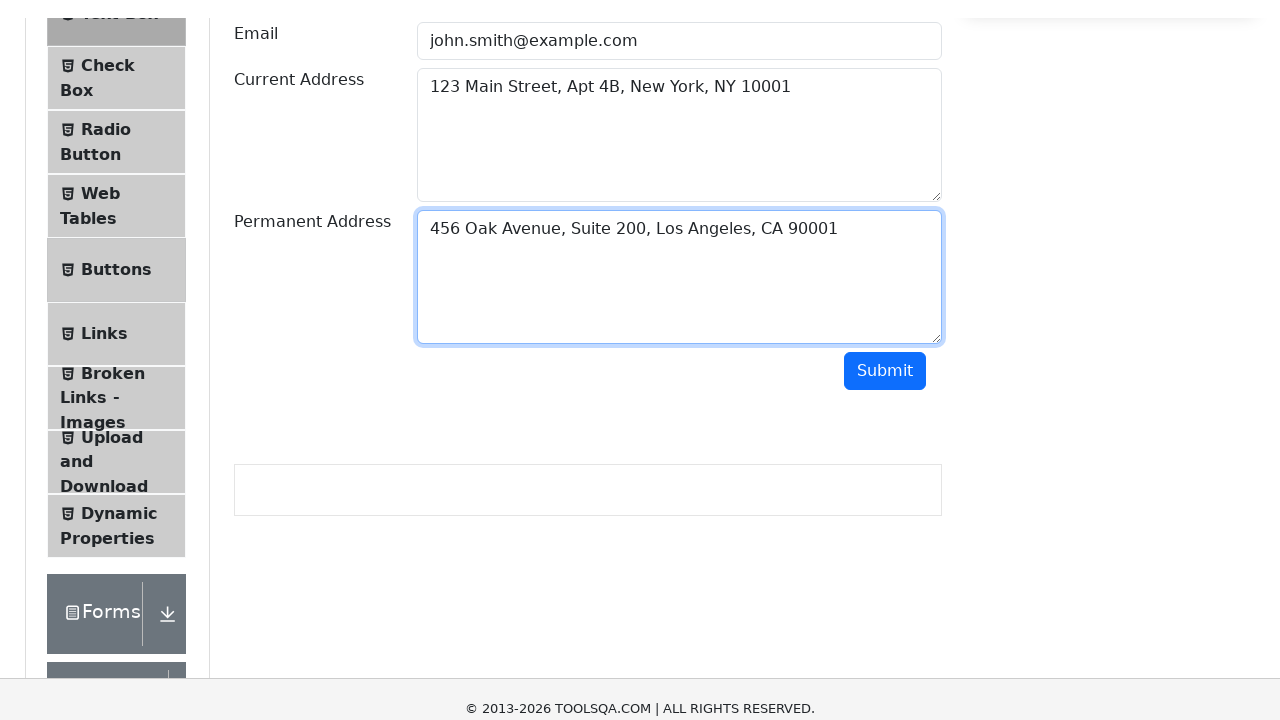

Waited 6 seconds for page to stabilize
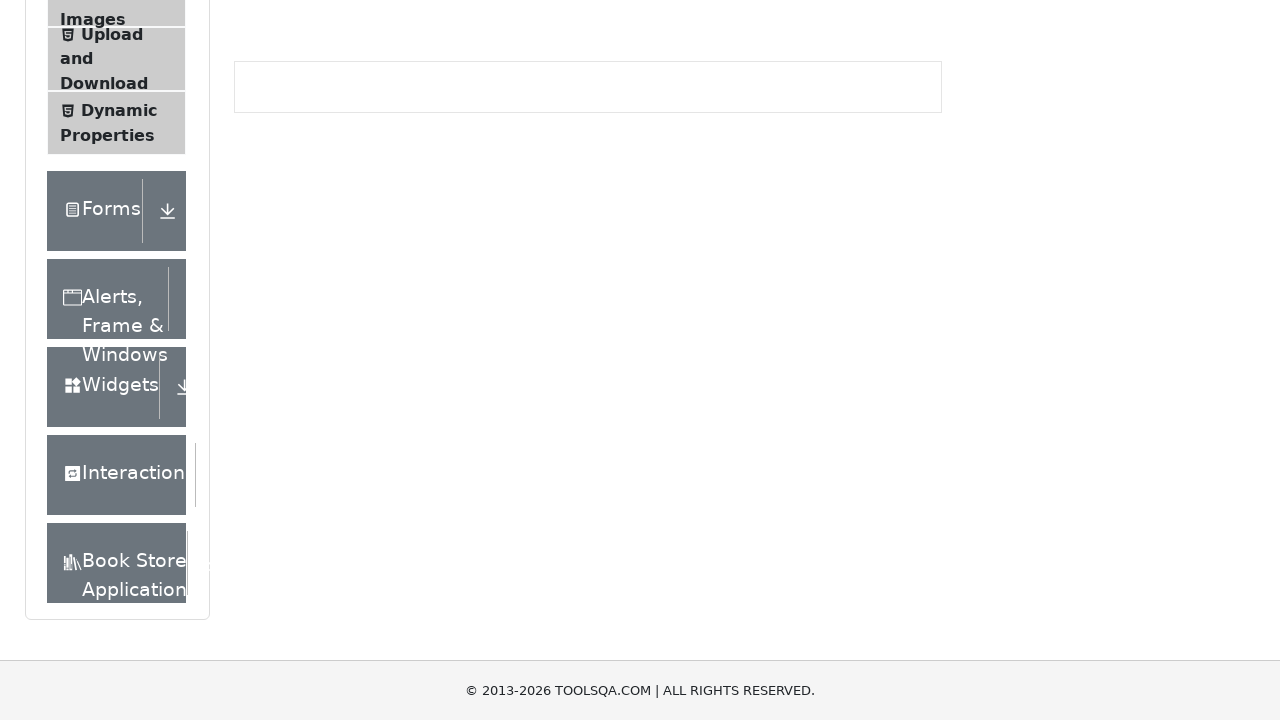

Submit button appeared on page
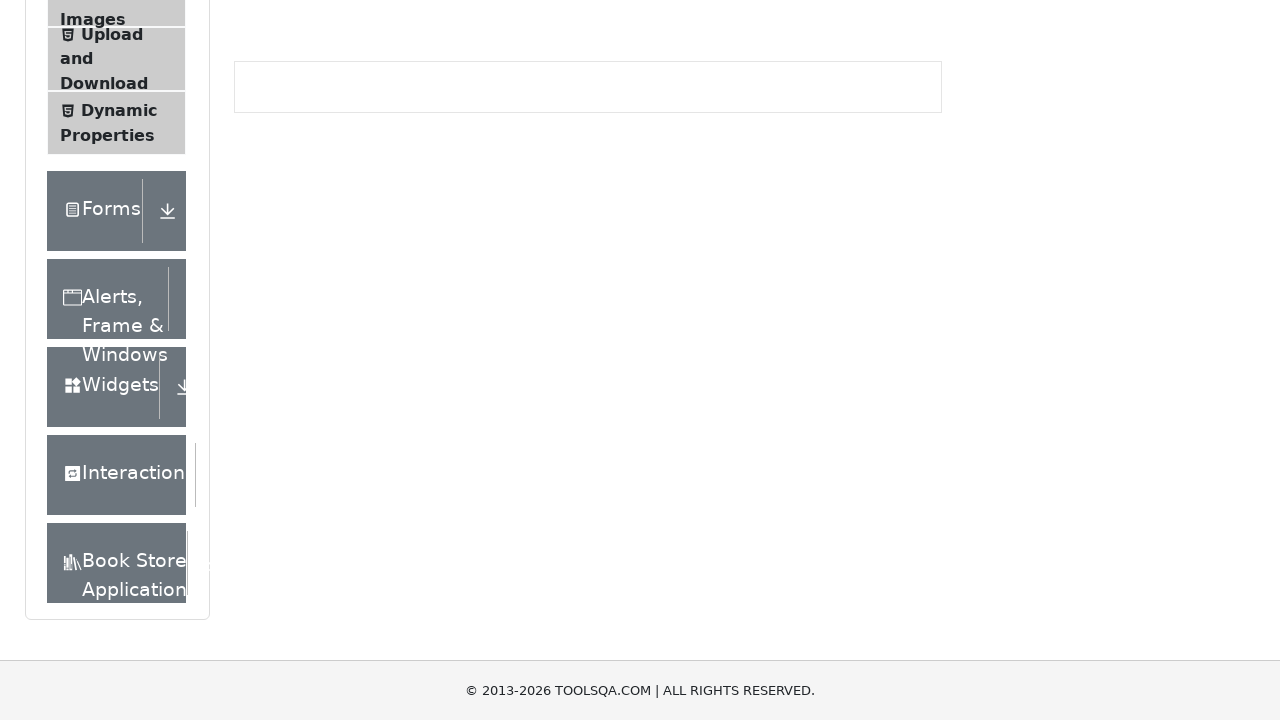

Clicked submit button to submit form at (885, 360) on xpath=//button[text()='Submit']
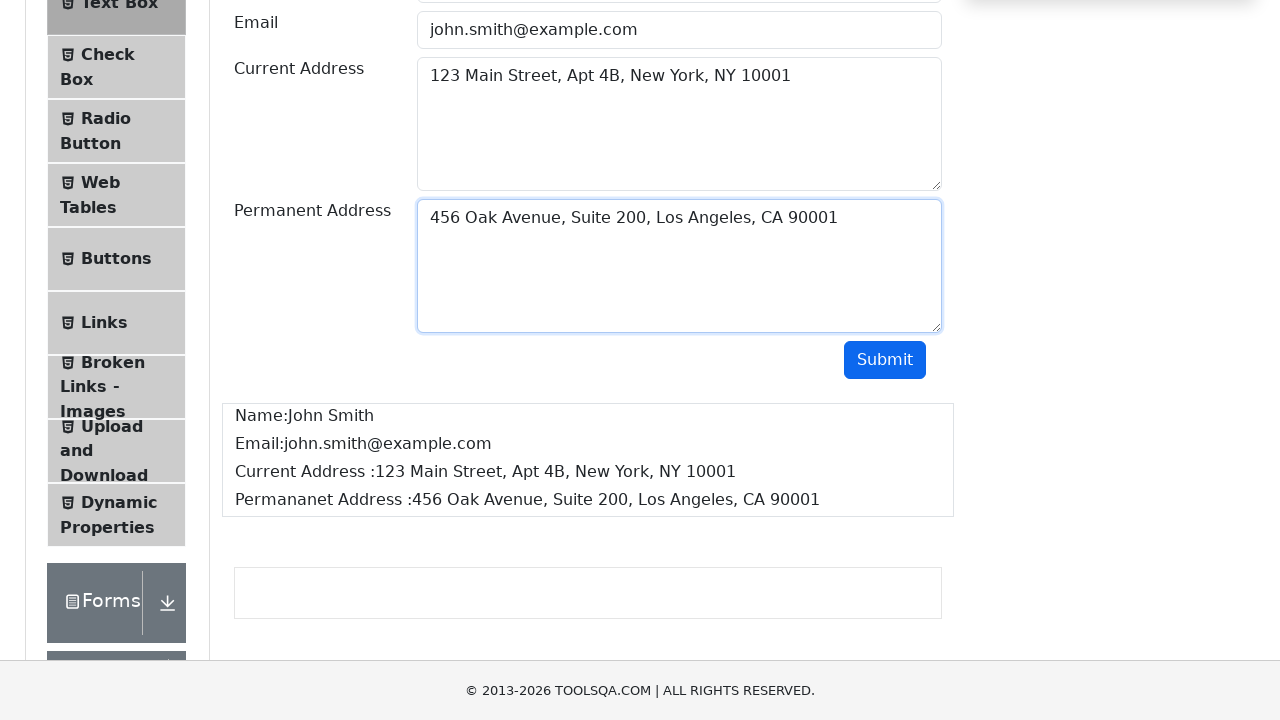

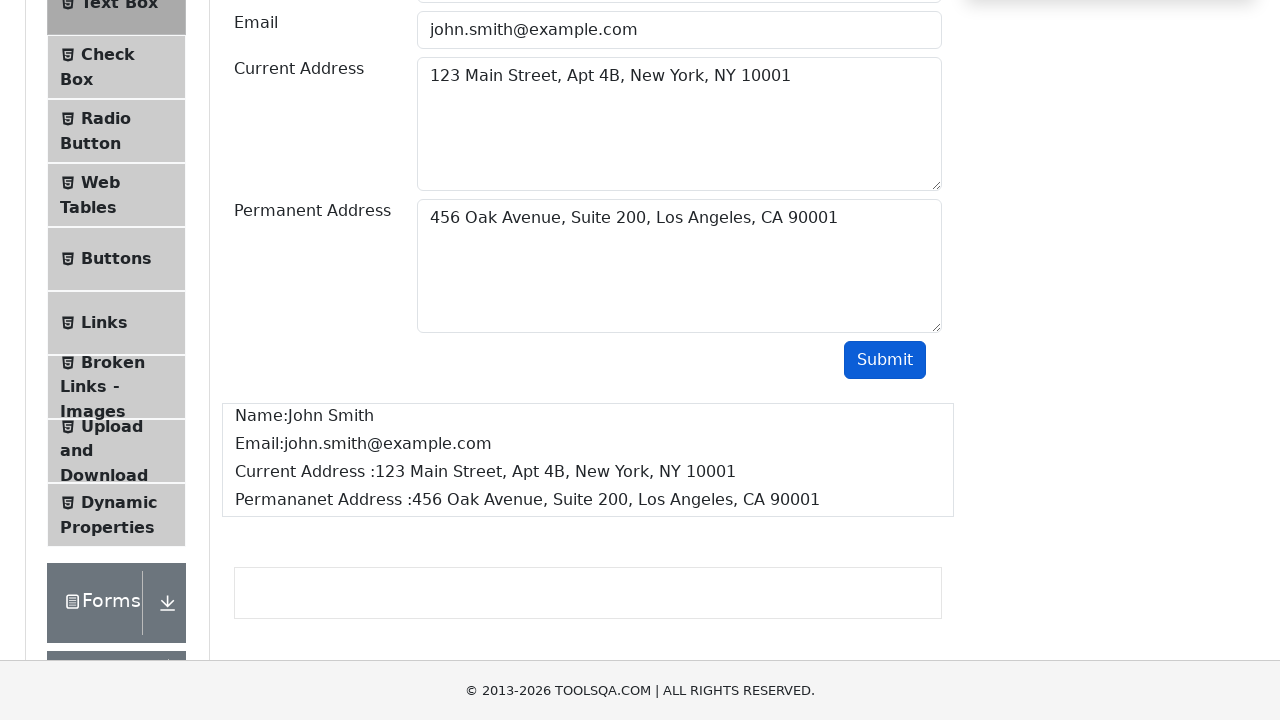